Tests pagination functionality on a product table by clicking through each page and selecting checkboxes for all rows on each page.

Starting URL: https://testautomationpractice.blogspot.com/

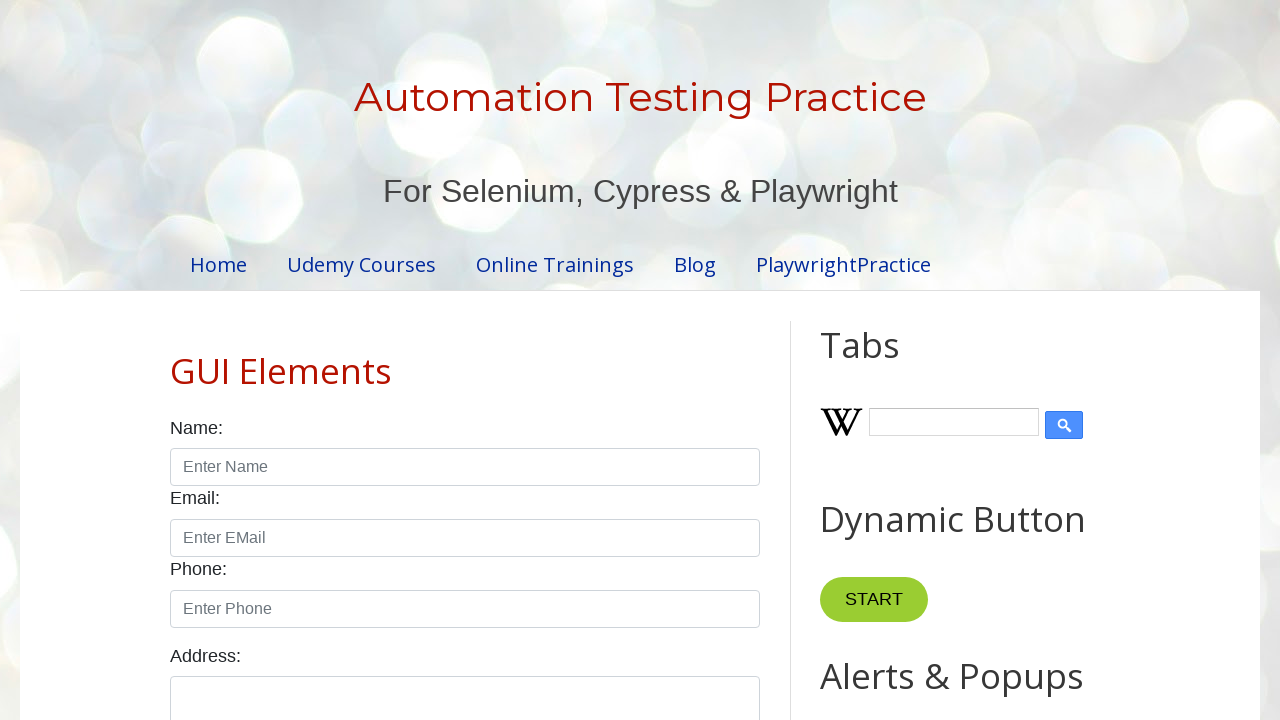

Retrieved all pagination links
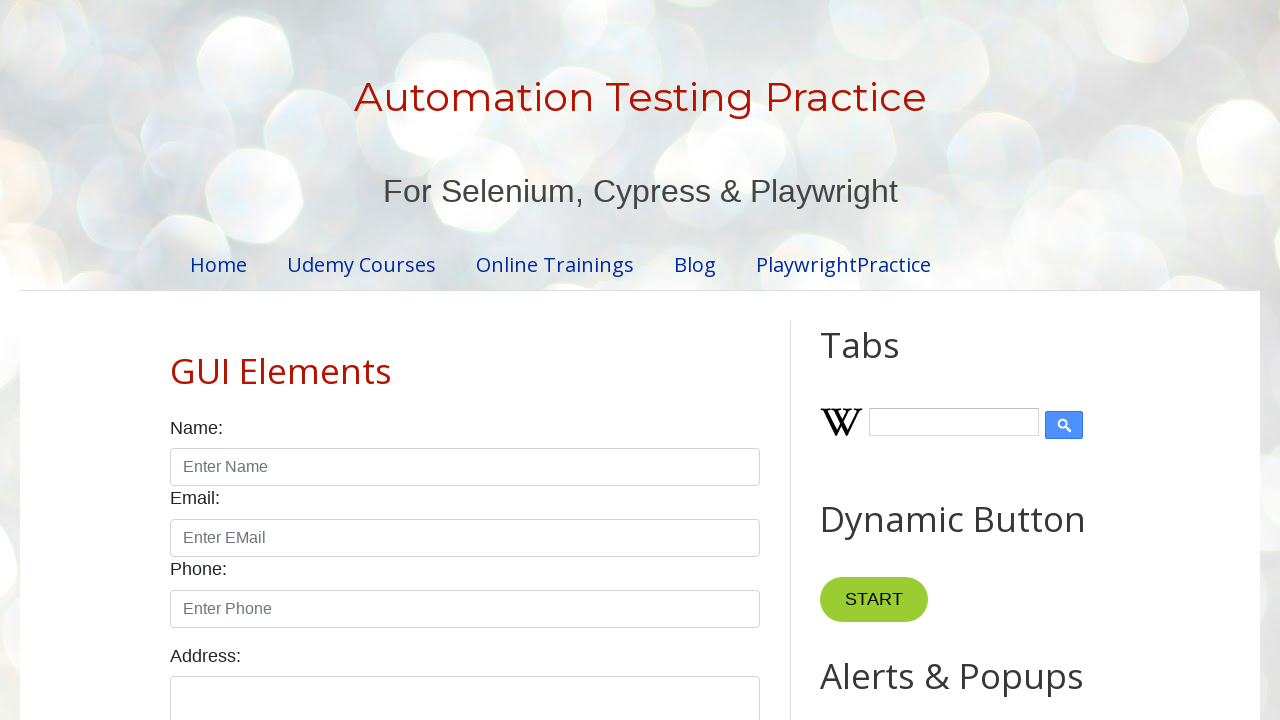

Clicked pagination link 1 at (416, 361) on #pagination li >> nth=0
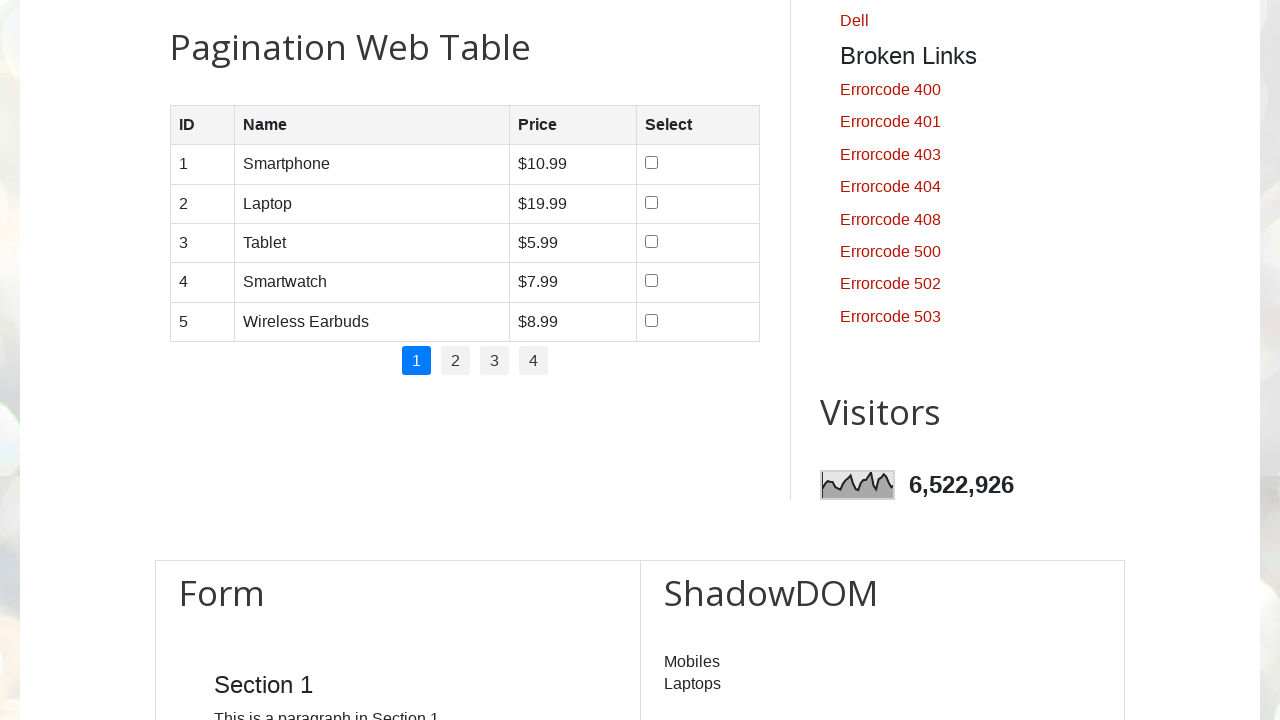

Waited for table content to load on page 1
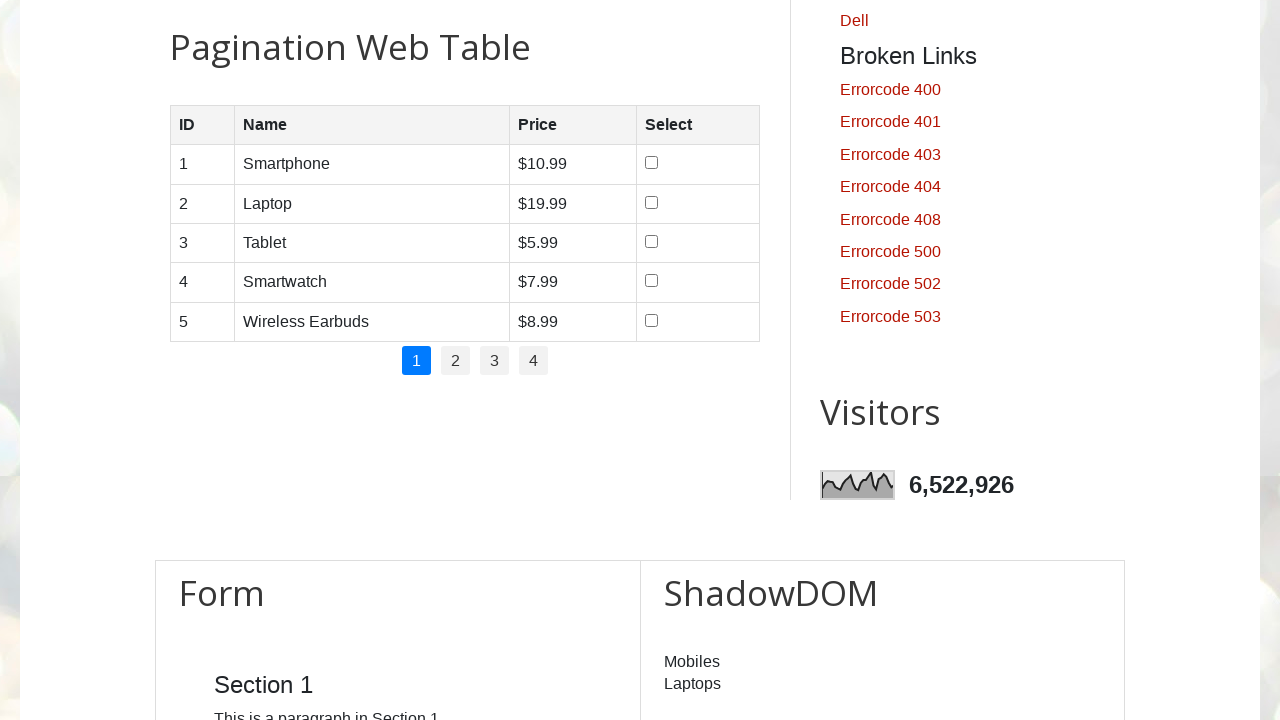

Retrieved 5 rows from product table on page 1
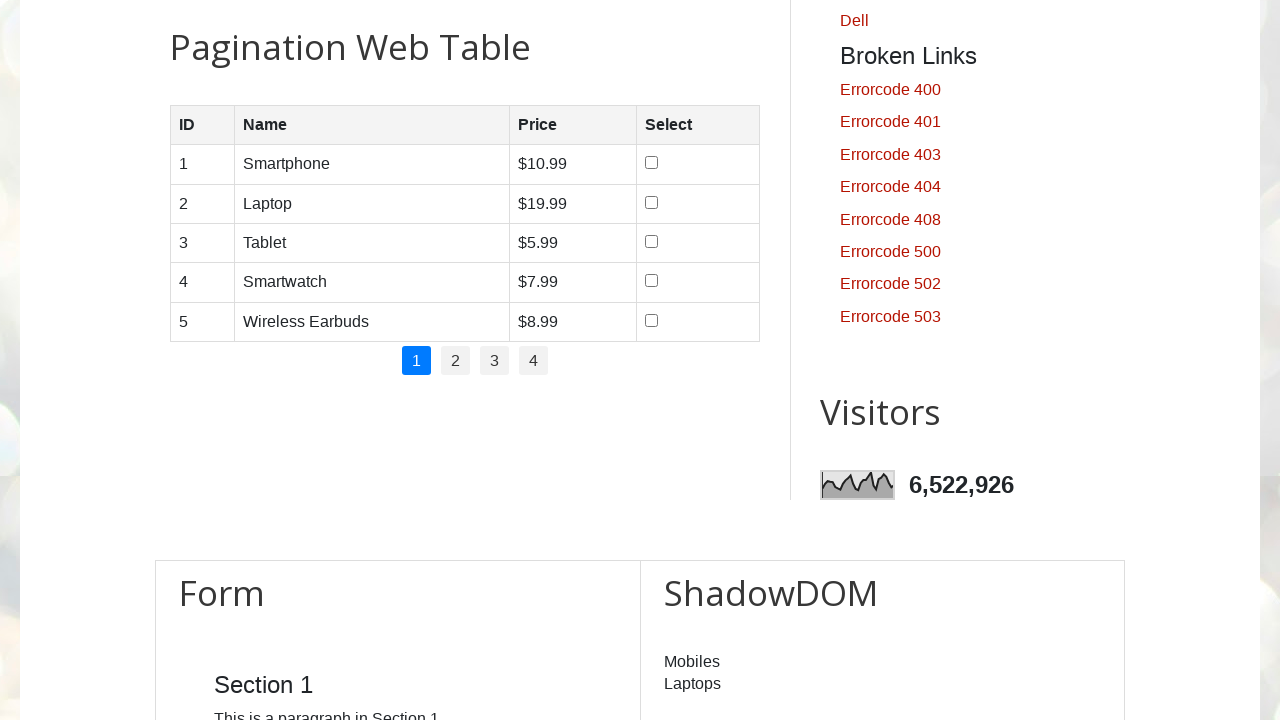

Clicked checkbox for row on page 1 at (651, 163) on #productTable tbody tr >> nth=0 >> td >> nth=3 >> input
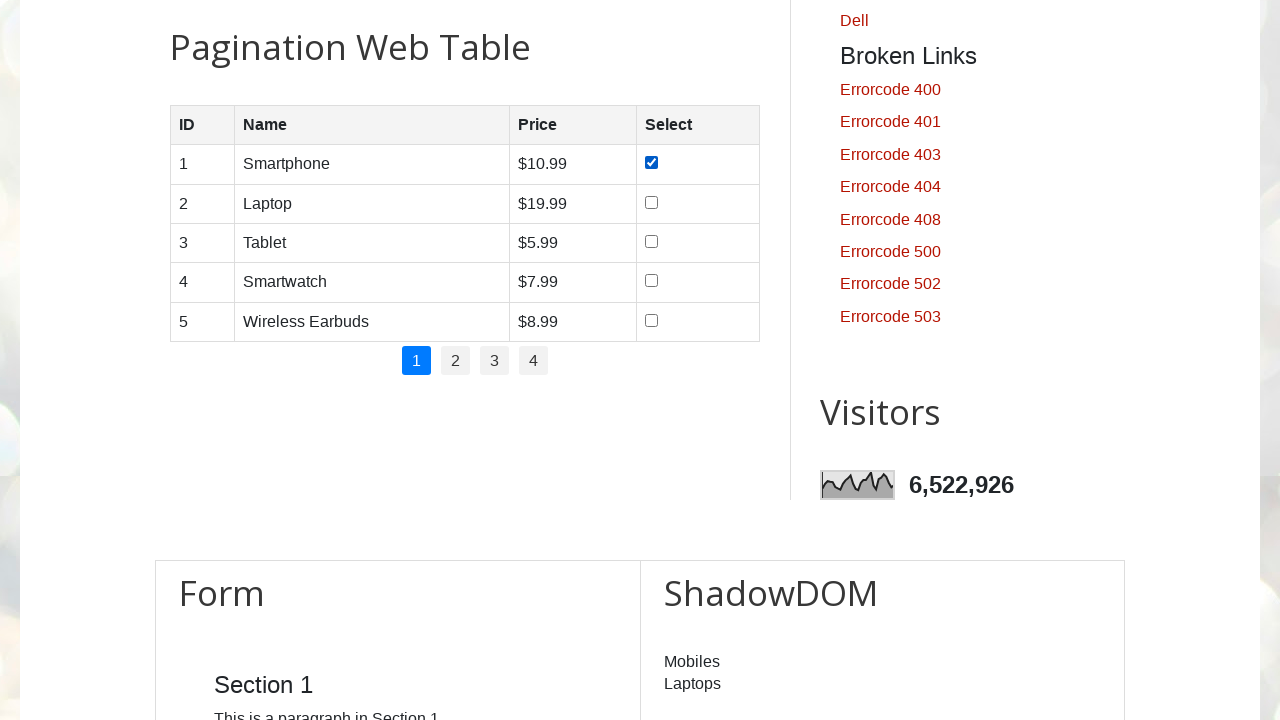

Clicked checkbox for row on page 1 at (651, 202) on #productTable tbody tr >> nth=1 >> td >> nth=3 >> input
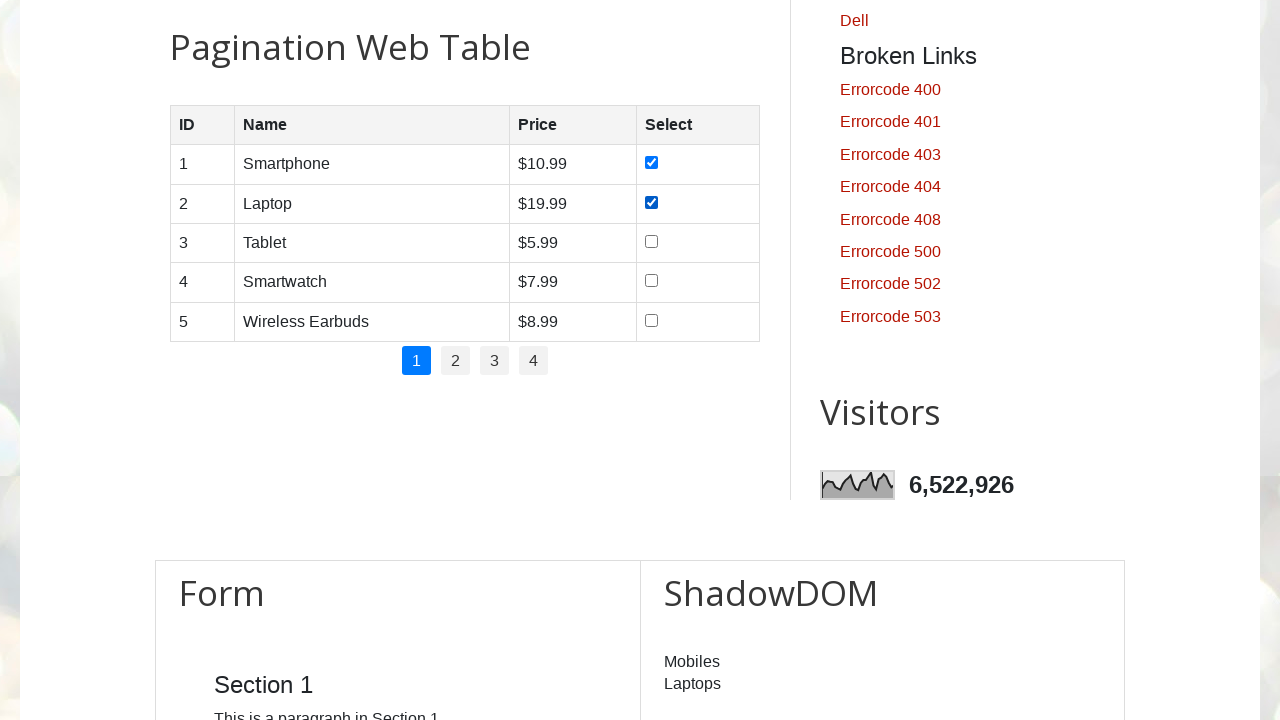

Clicked checkbox for row on page 1 at (651, 241) on #productTable tbody tr >> nth=2 >> td >> nth=3 >> input
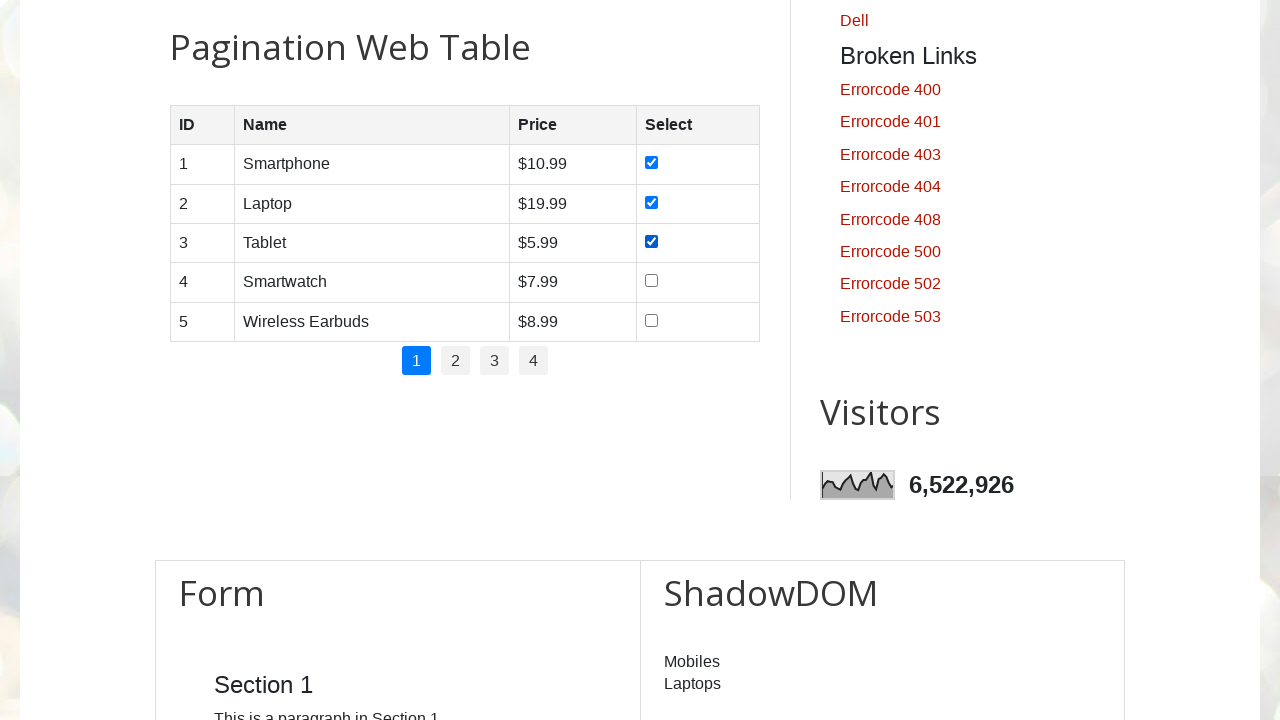

Clicked checkbox for row on page 1 at (651, 281) on #productTable tbody tr >> nth=3 >> td >> nth=3 >> input
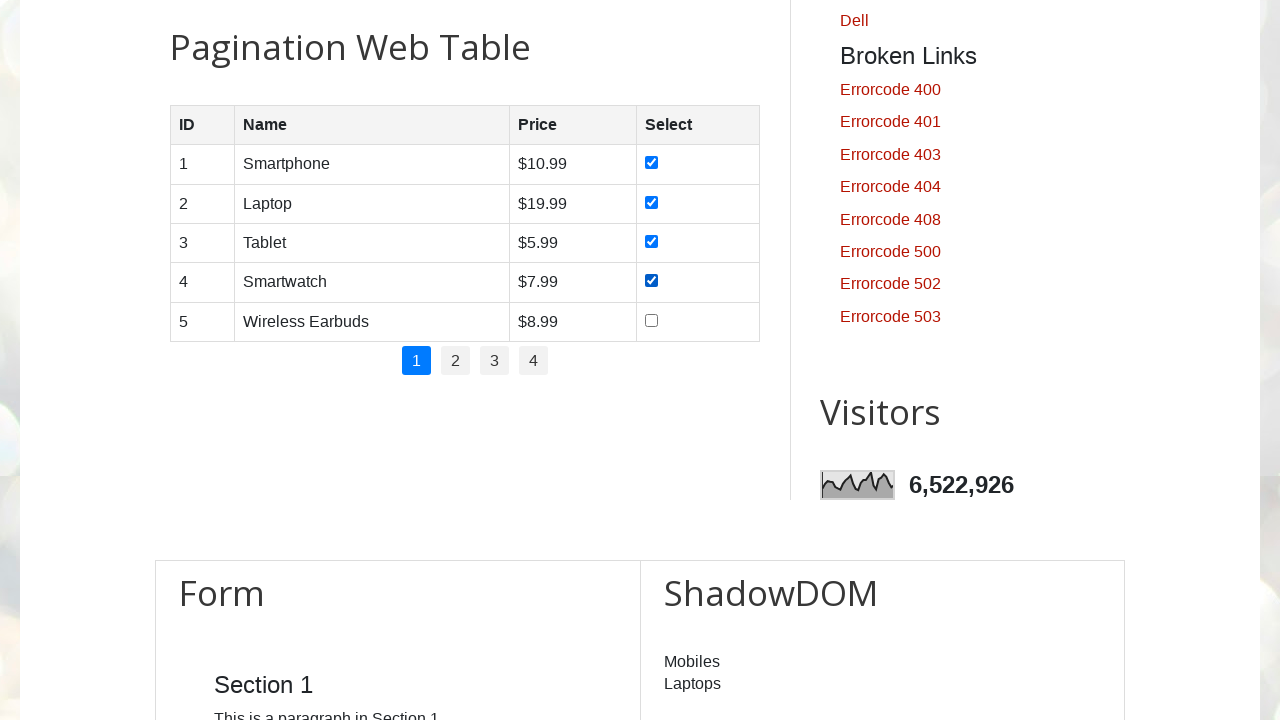

Clicked checkbox for row on page 1 at (651, 320) on #productTable tbody tr >> nth=4 >> td >> nth=3 >> input
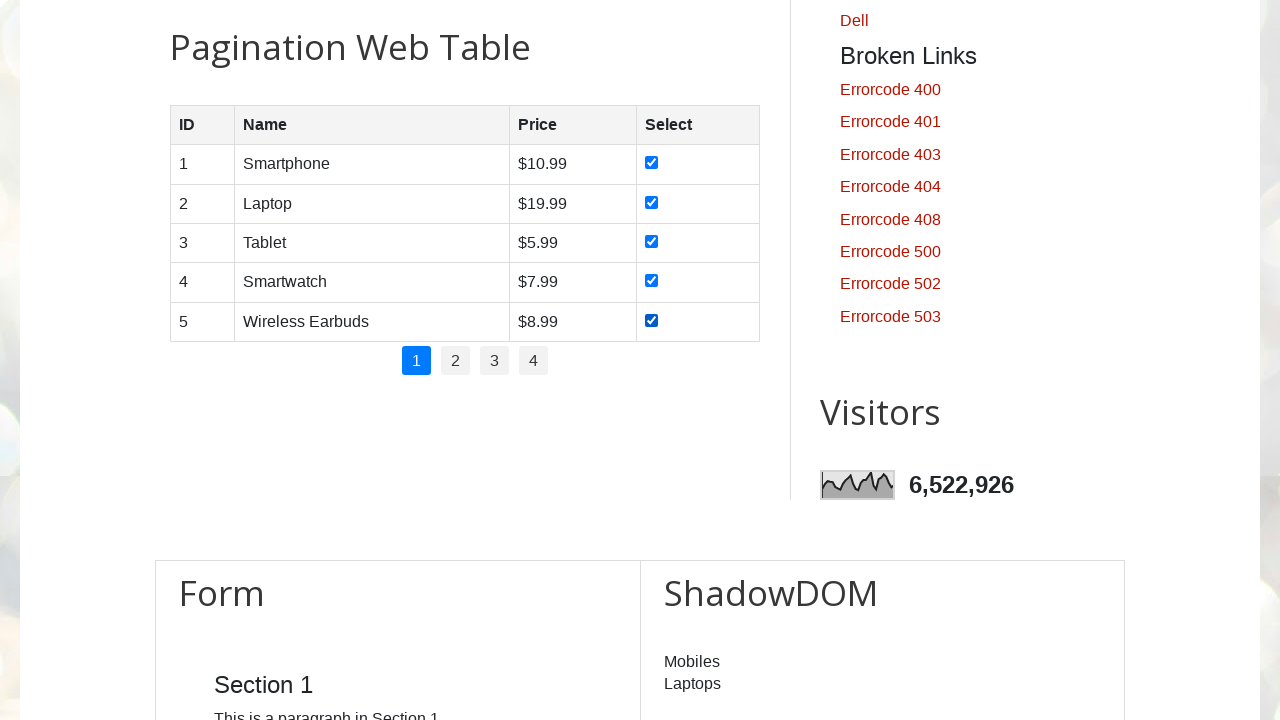

Clicked pagination link 2 at (456, 361) on #pagination li >> nth=1
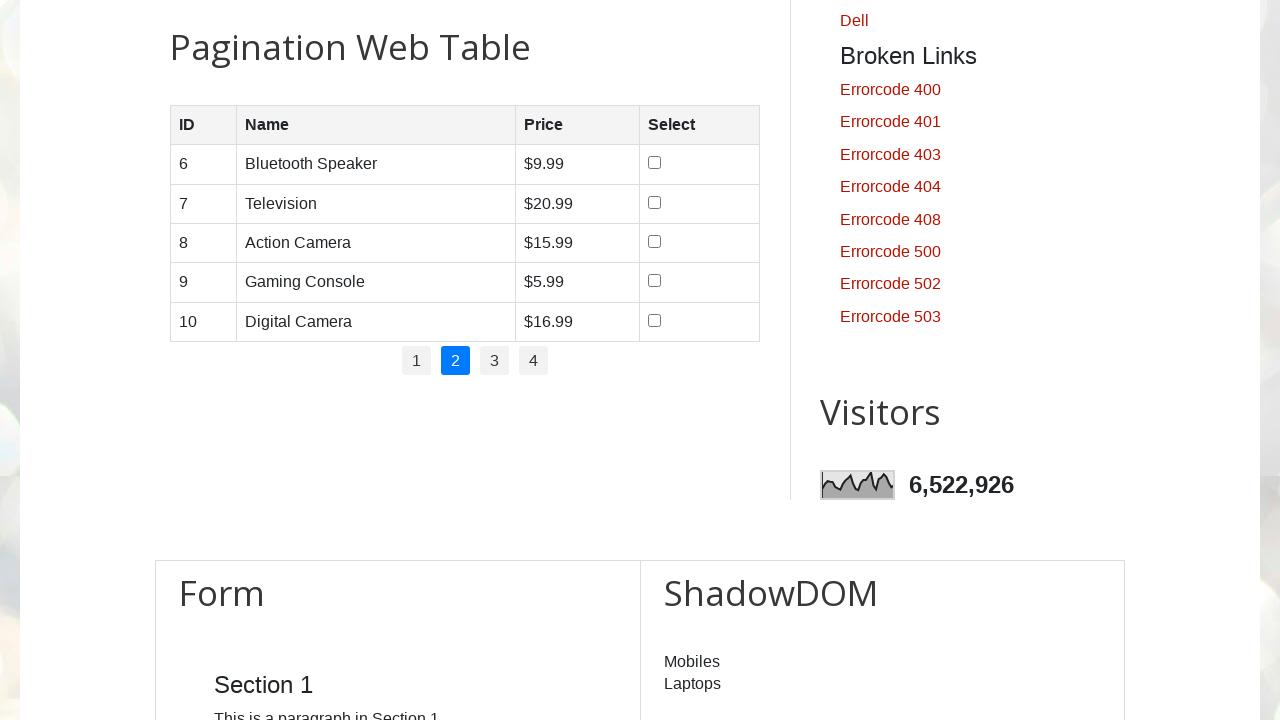

Waited for table content to load on page 2
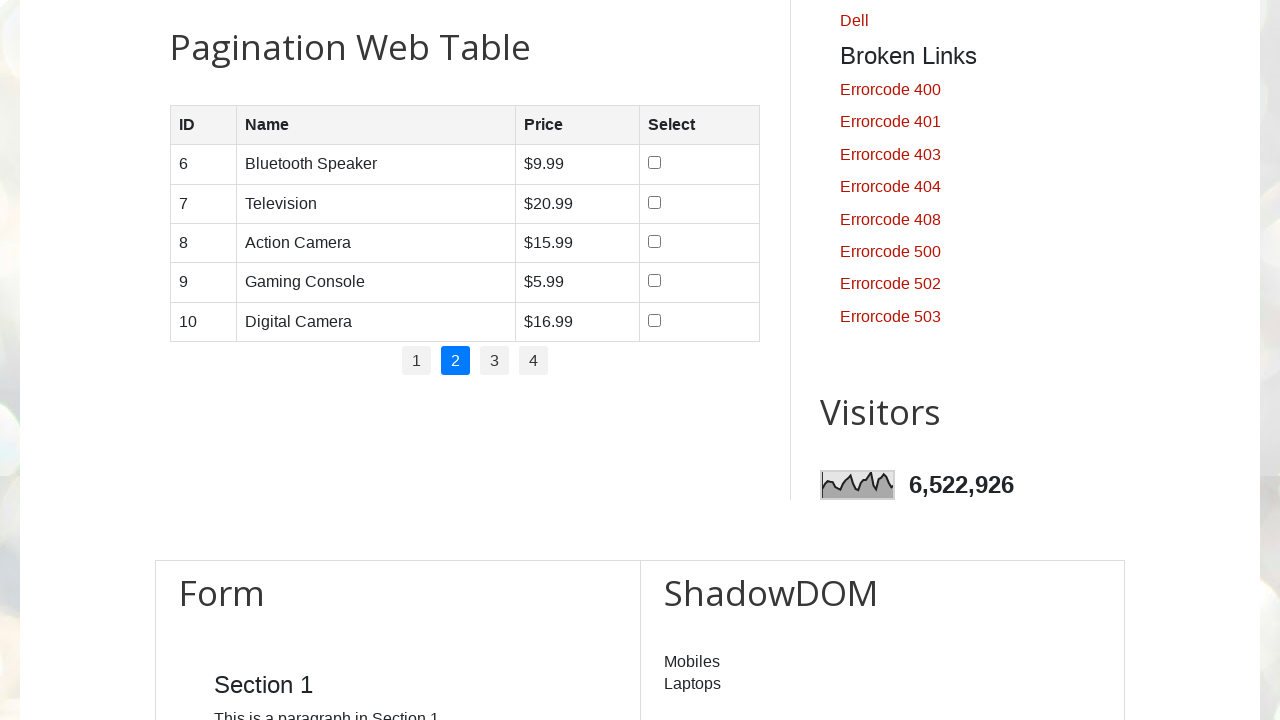

Retrieved 5 rows from product table on page 2
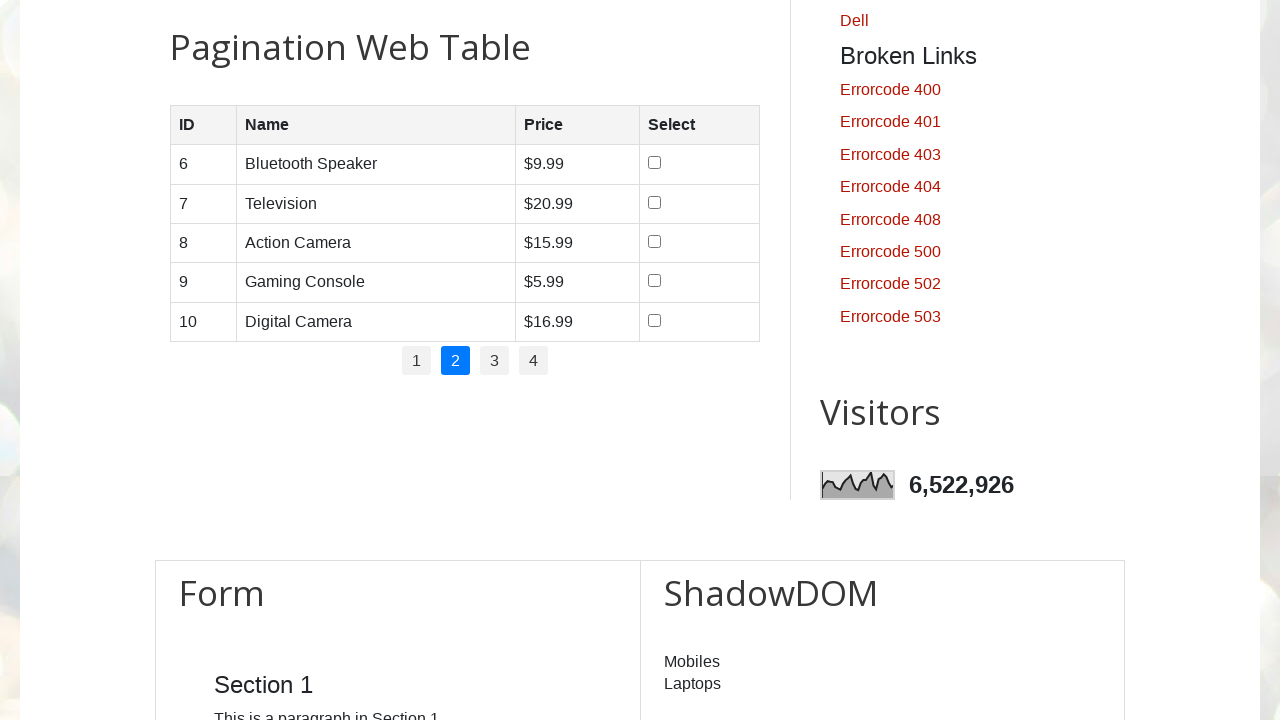

Clicked checkbox for row on page 2 at (654, 163) on #productTable tbody tr >> nth=0 >> td >> nth=3 >> input
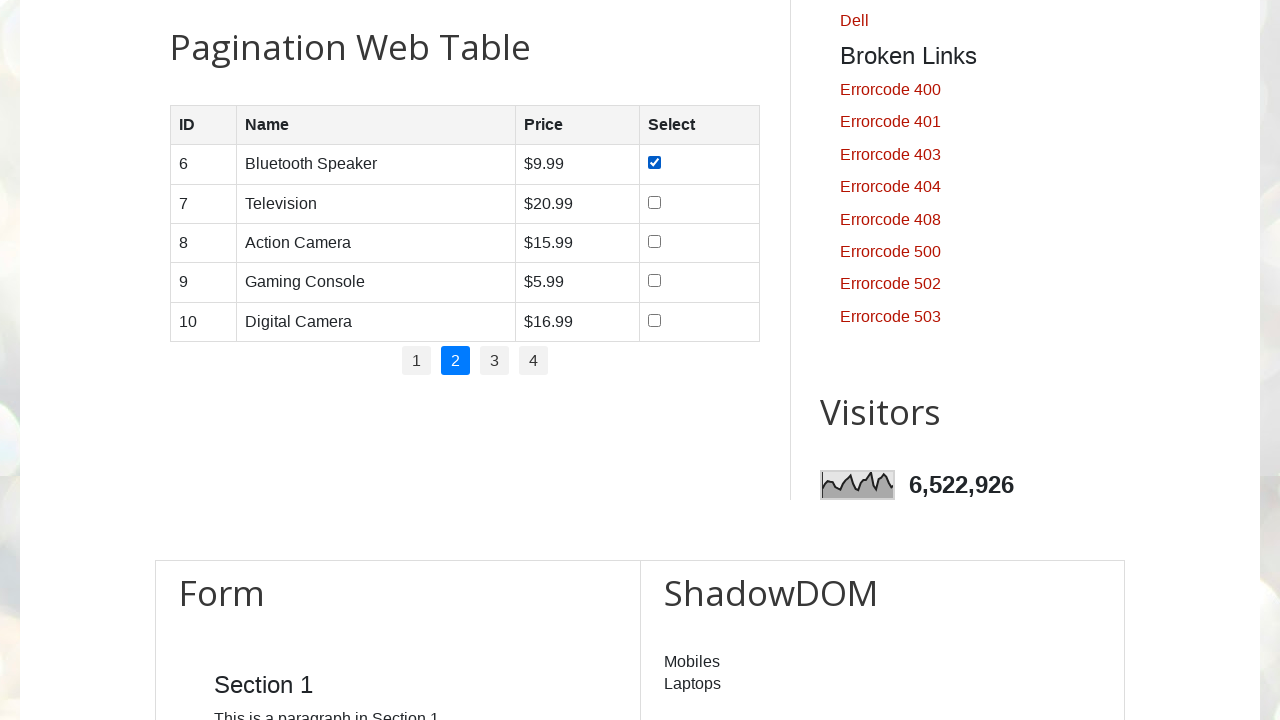

Clicked checkbox for row on page 2 at (654, 202) on #productTable tbody tr >> nth=1 >> td >> nth=3 >> input
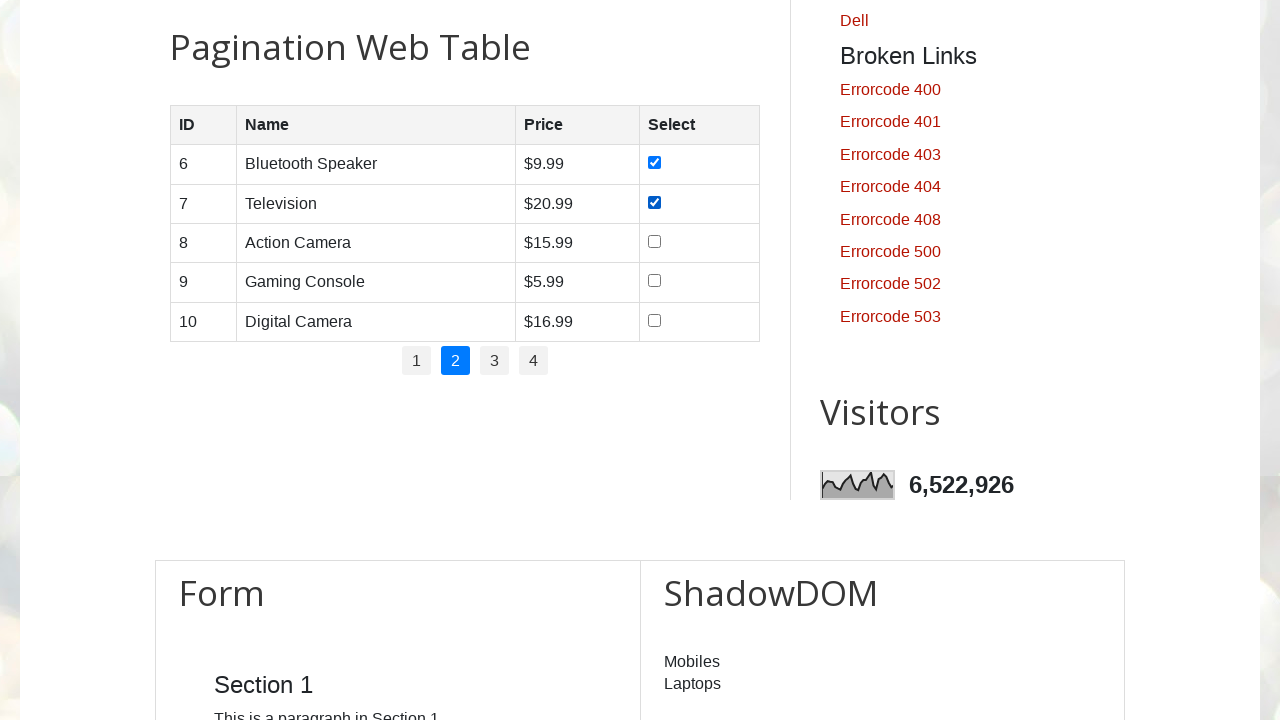

Clicked checkbox for row on page 2 at (654, 241) on #productTable tbody tr >> nth=2 >> td >> nth=3 >> input
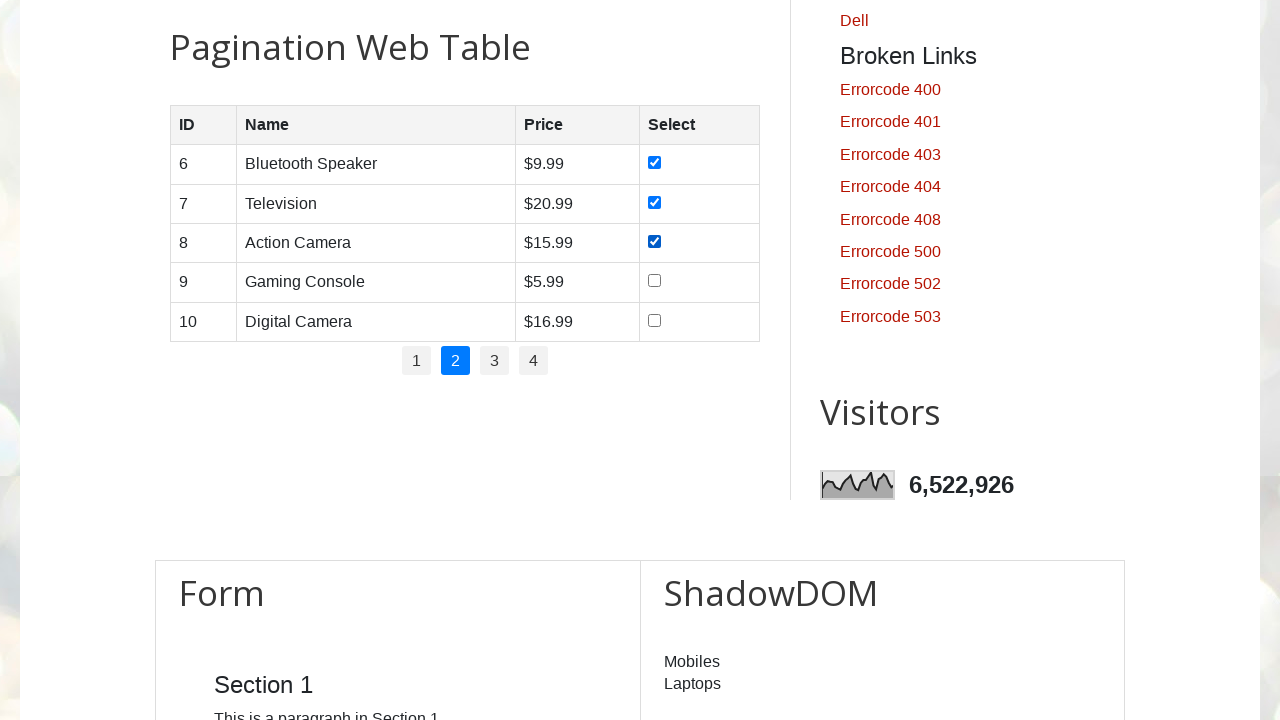

Clicked checkbox for row on page 2 at (654, 281) on #productTable tbody tr >> nth=3 >> td >> nth=3 >> input
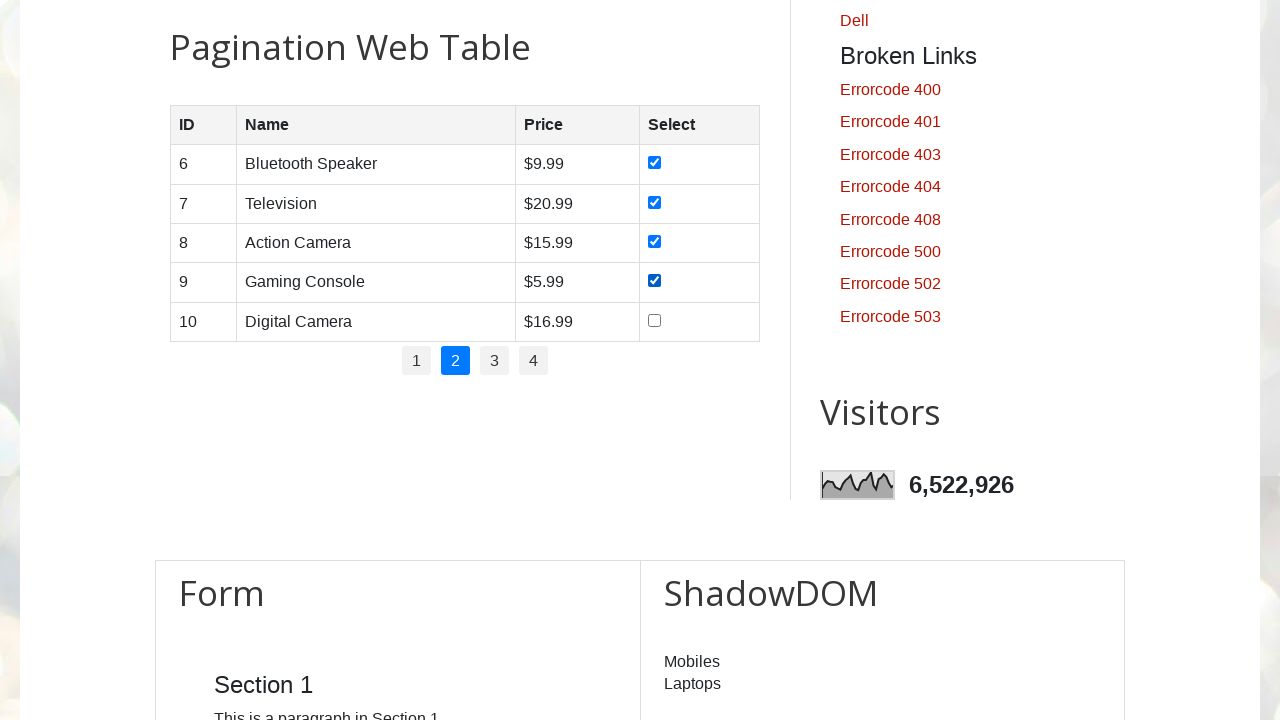

Clicked checkbox for row on page 2 at (654, 320) on #productTable tbody tr >> nth=4 >> td >> nth=3 >> input
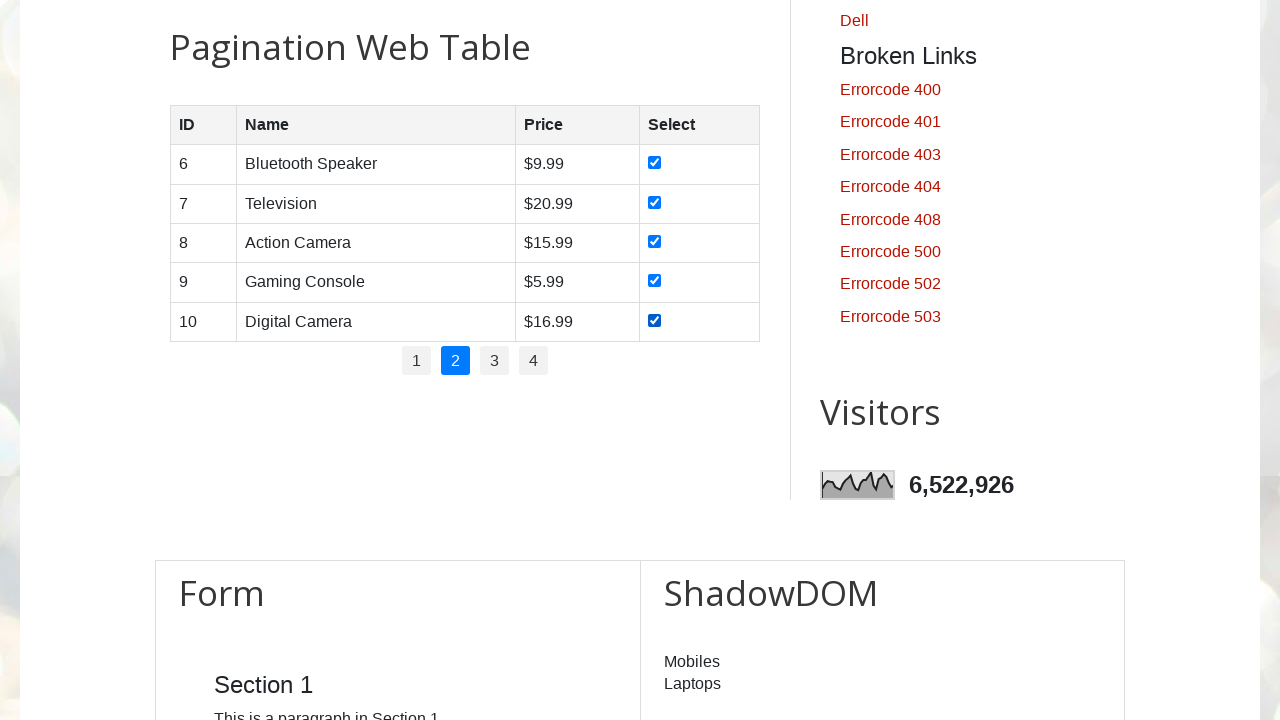

Clicked pagination link 3 at (494, 361) on #pagination li >> nth=2
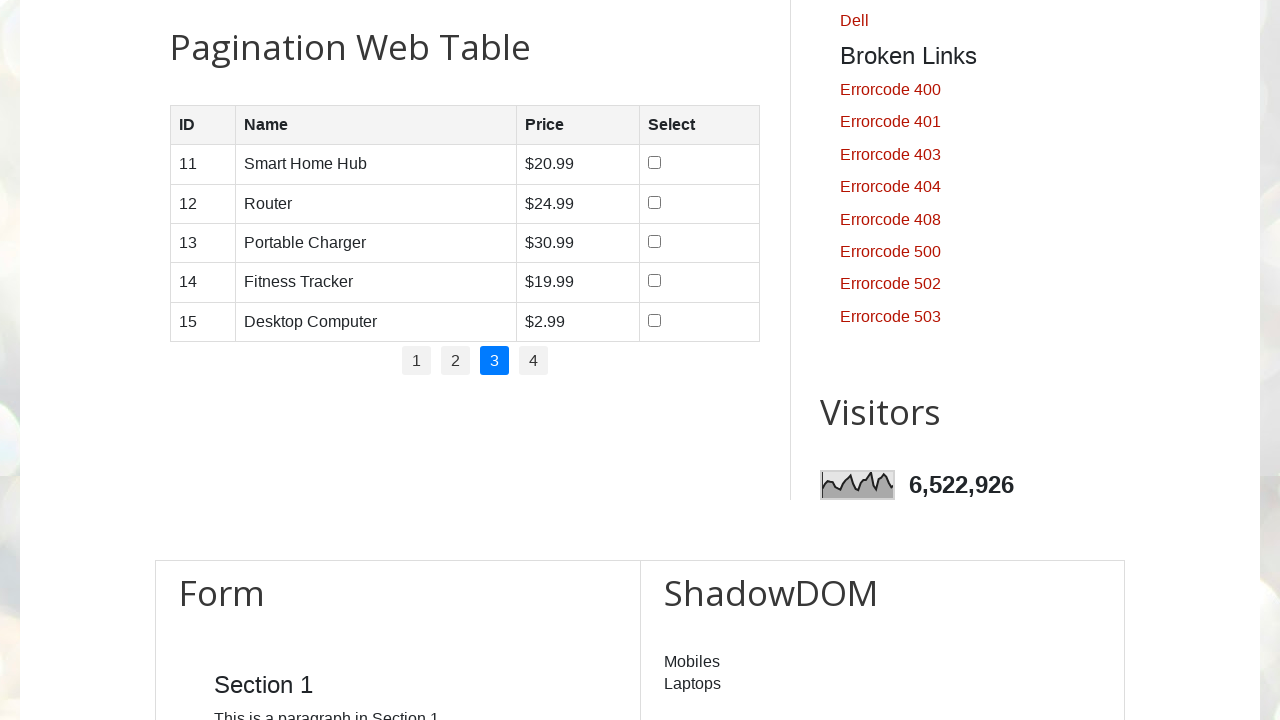

Waited for table content to load on page 3
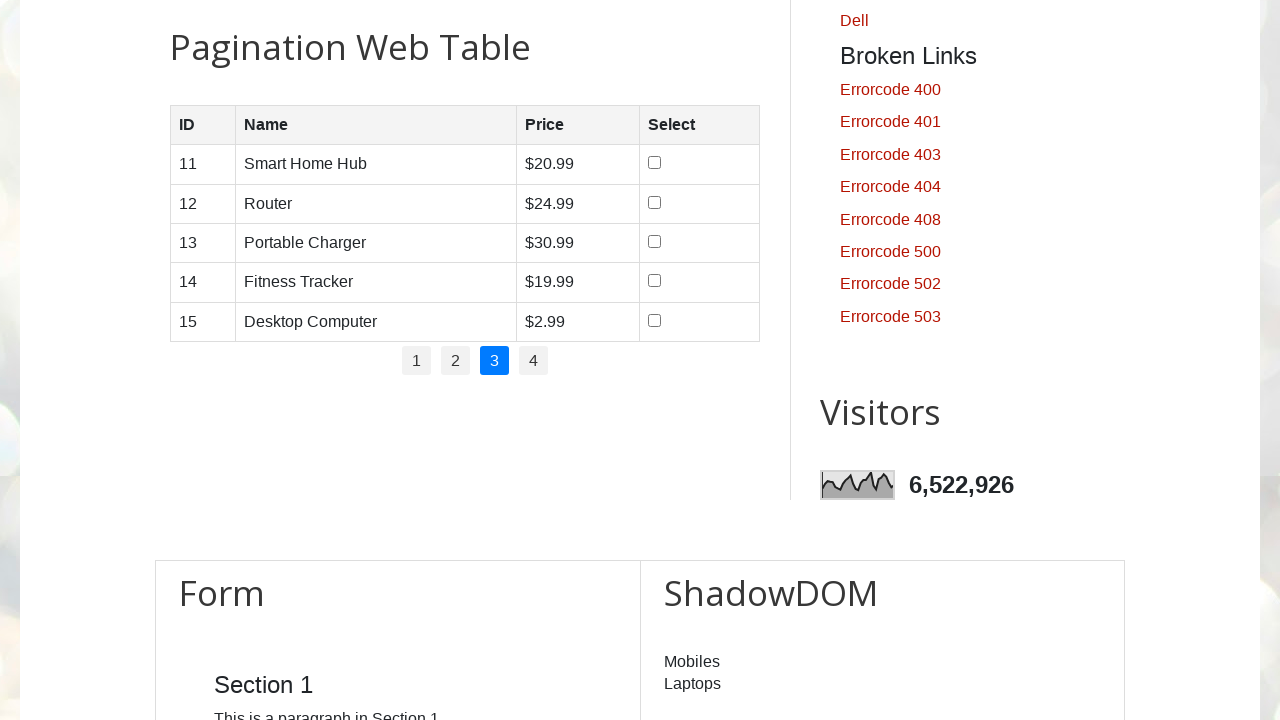

Retrieved 5 rows from product table on page 3
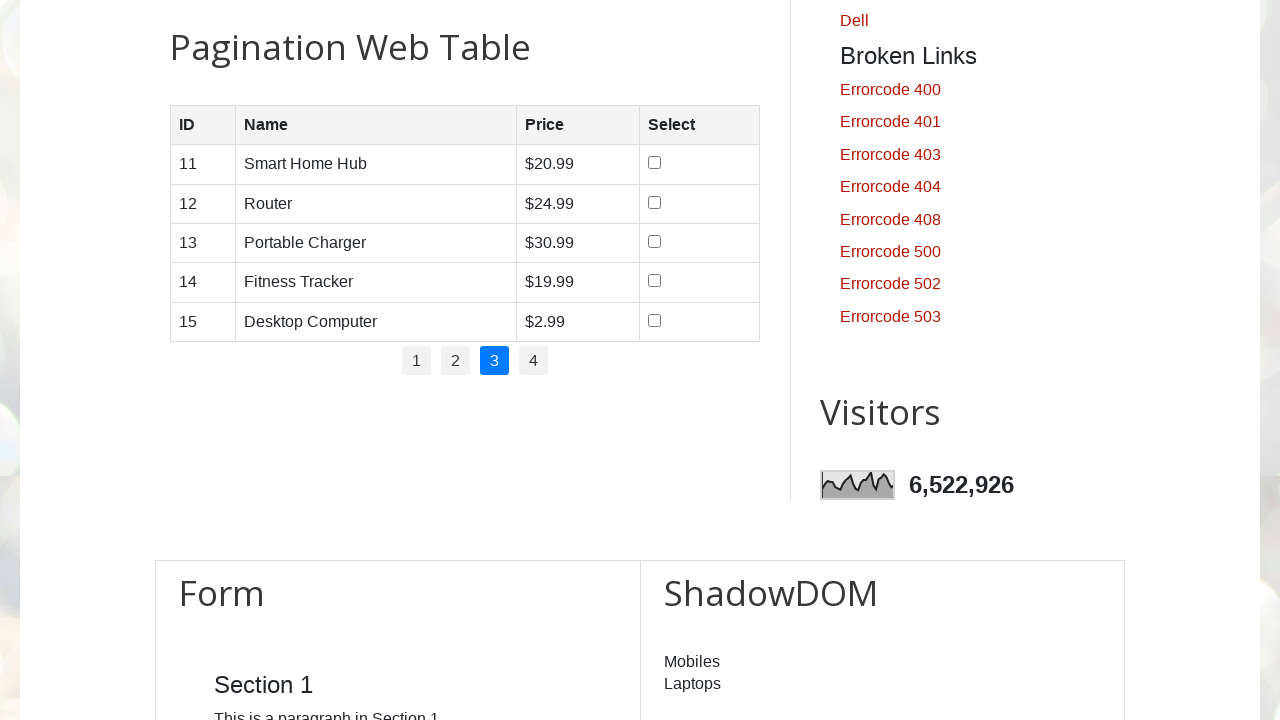

Clicked checkbox for row on page 3 at (655, 163) on #productTable tbody tr >> nth=0 >> td >> nth=3 >> input
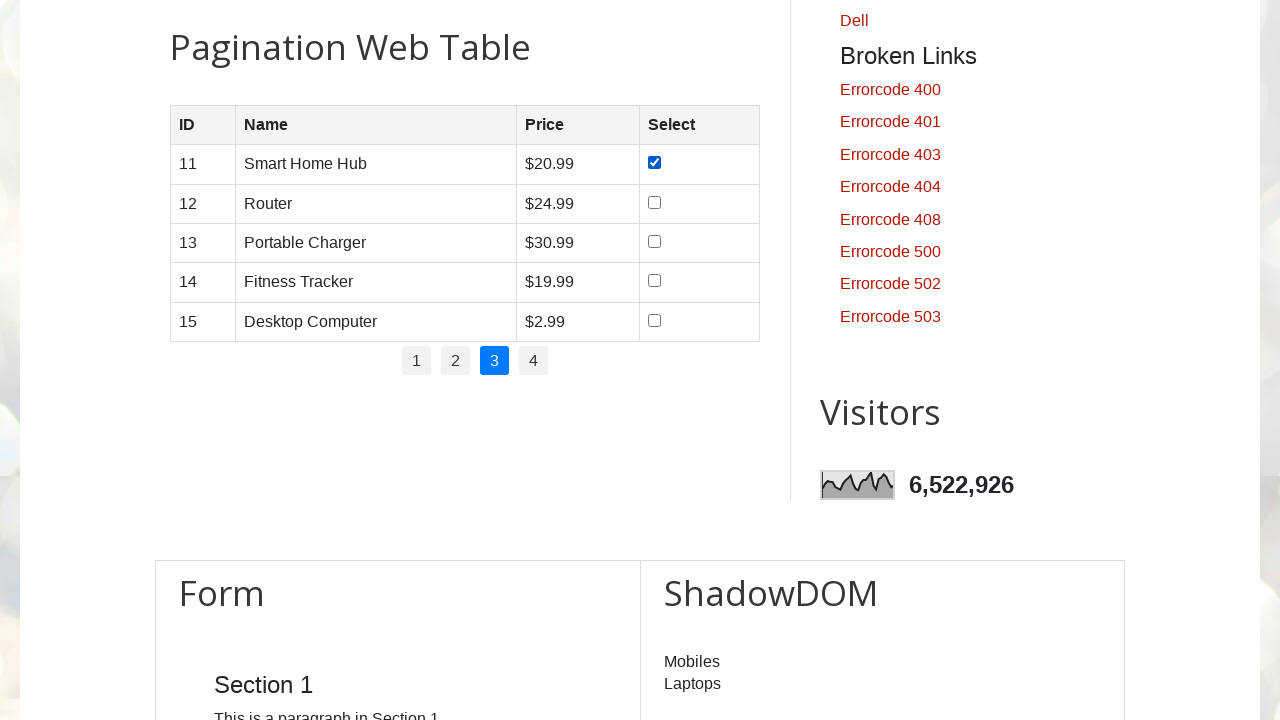

Clicked checkbox for row on page 3 at (655, 202) on #productTable tbody tr >> nth=1 >> td >> nth=3 >> input
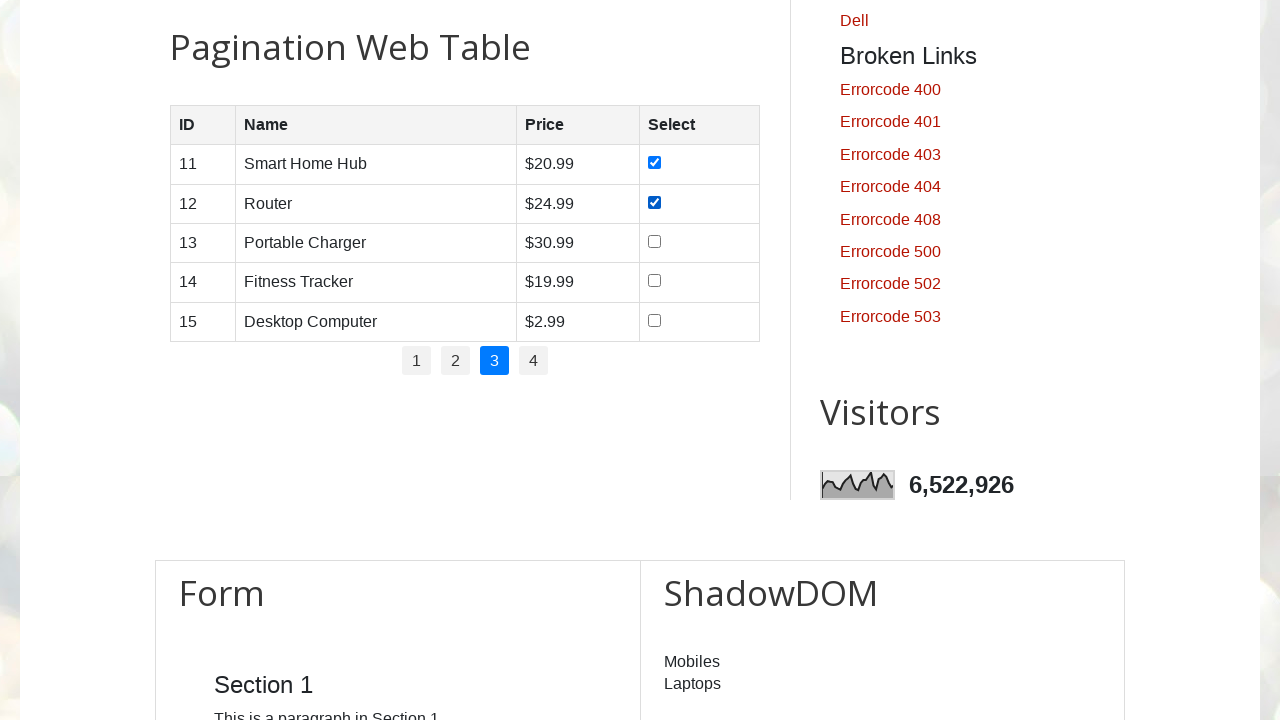

Clicked checkbox for row on page 3 at (655, 241) on #productTable tbody tr >> nth=2 >> td >> nth=3 >> input
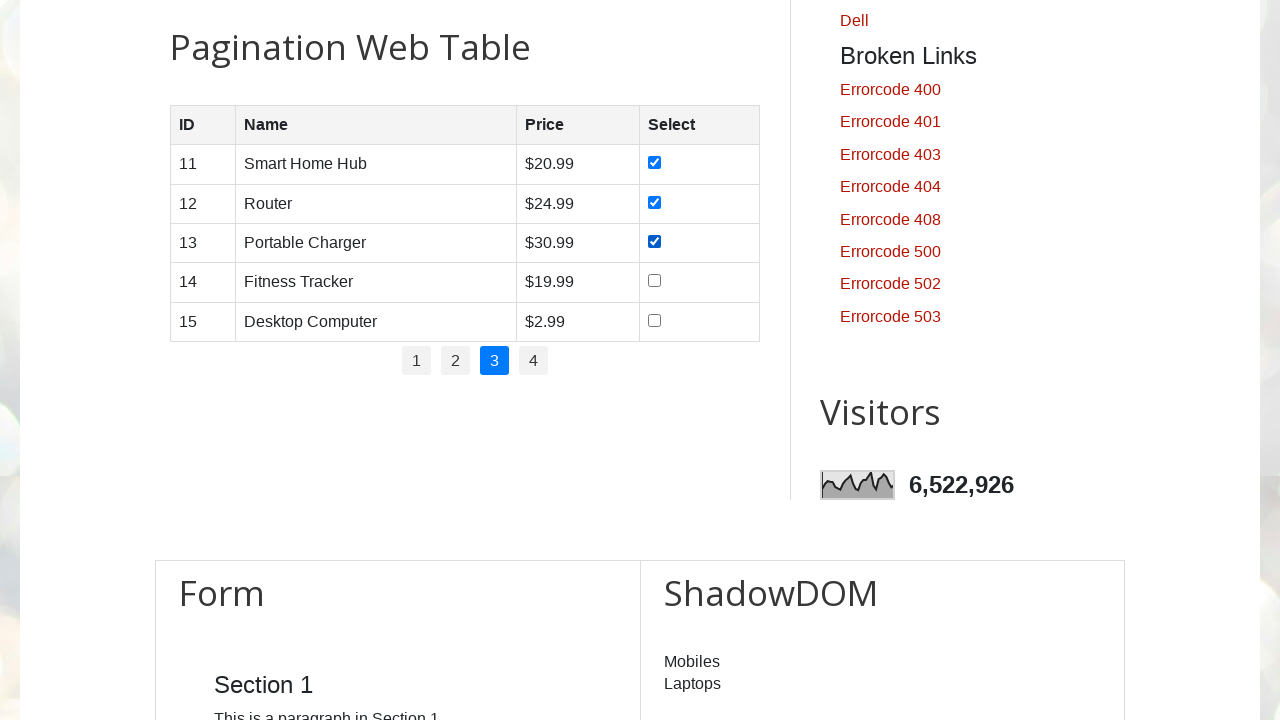

Clicked checkbox for row on page 3 at (655, 281) on #productTable tbody tr >> nth=3 >> td >> nth=3 >> input
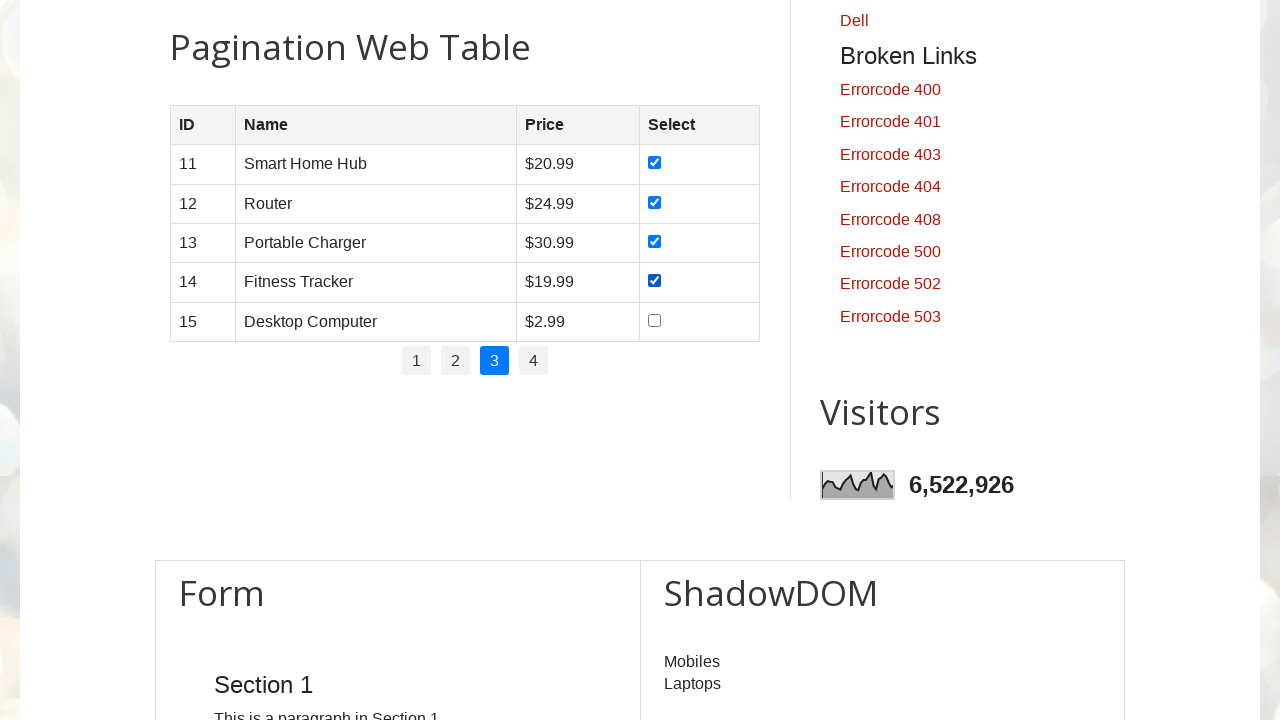

Clicked checkbox for row on page 3 at (655, 320) on #productTable tbody tr >> nth=4 >> td >> nth=3 >> input
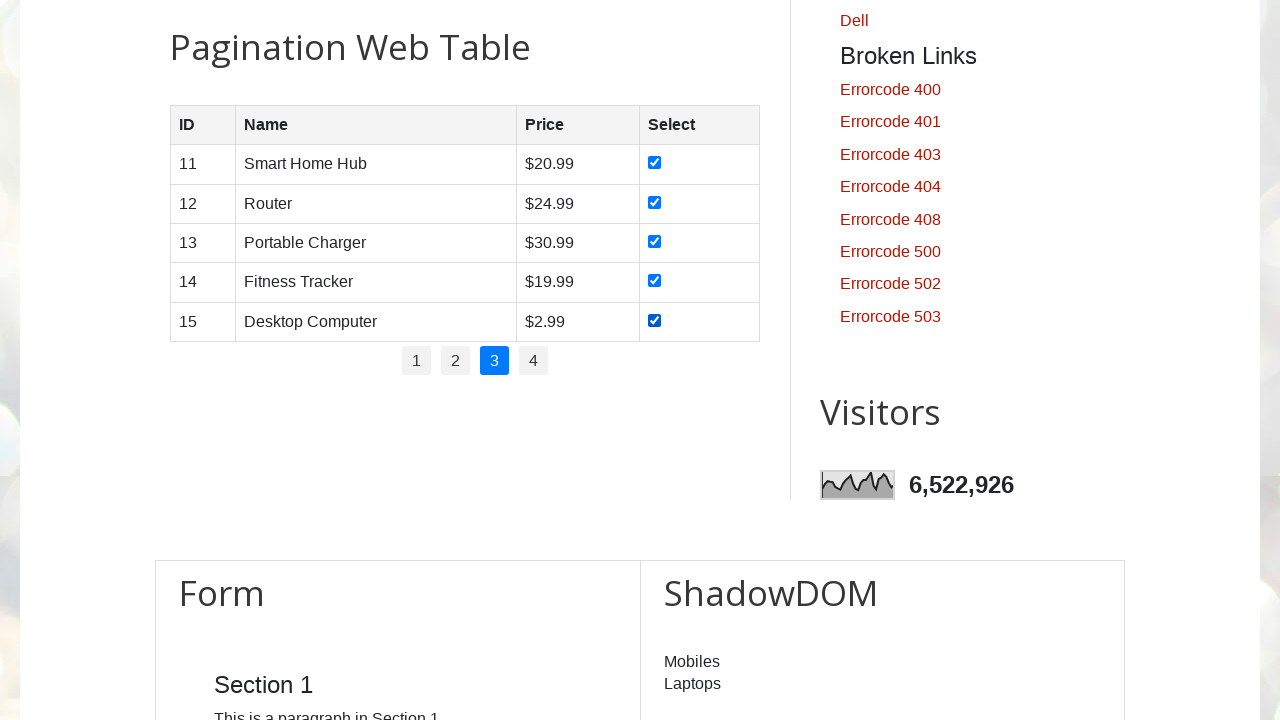

Clicked pagination link 4 at (534, 361) on #pagination li >> nth=3
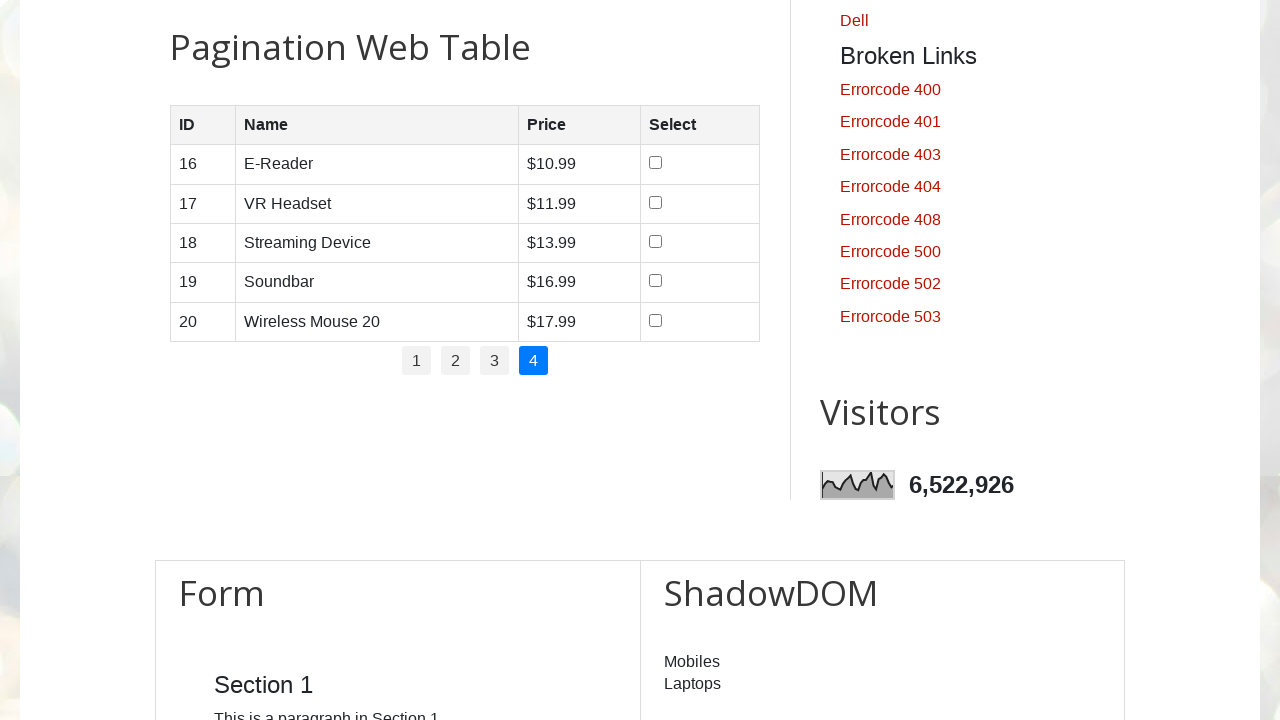

Waited for table content to load on page 4
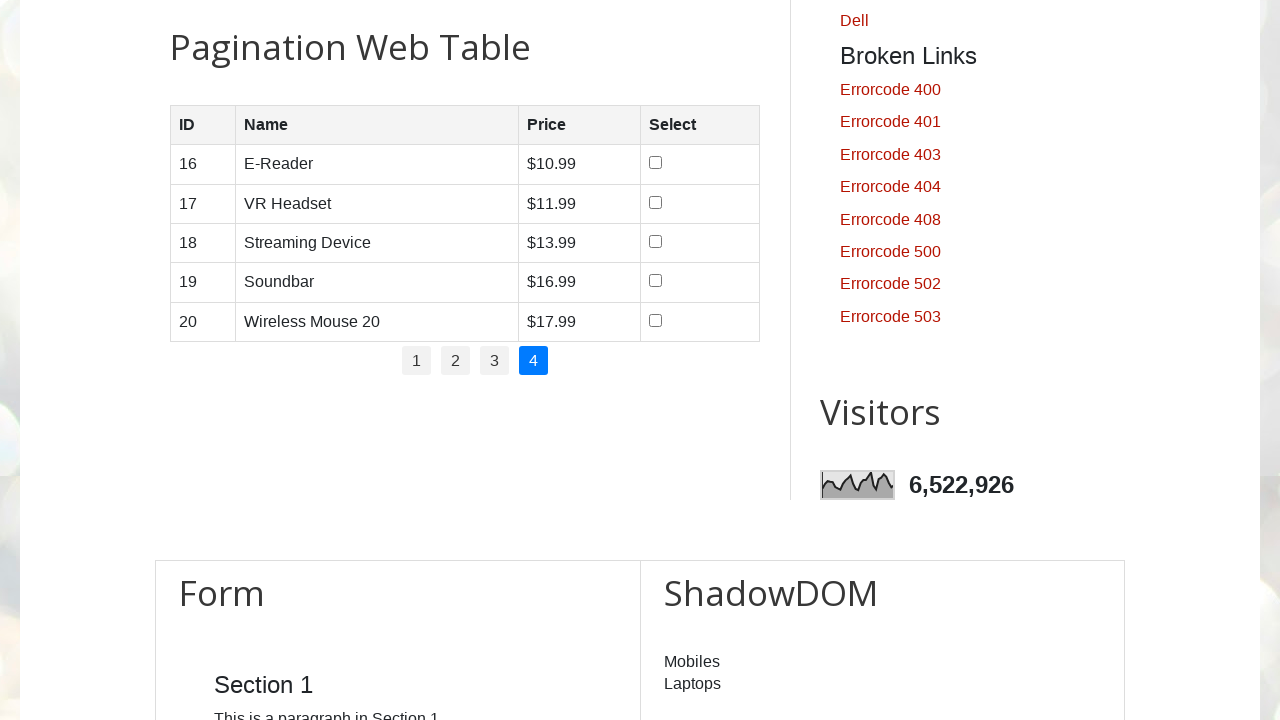

Retrieved 5 rows from product table on page 4
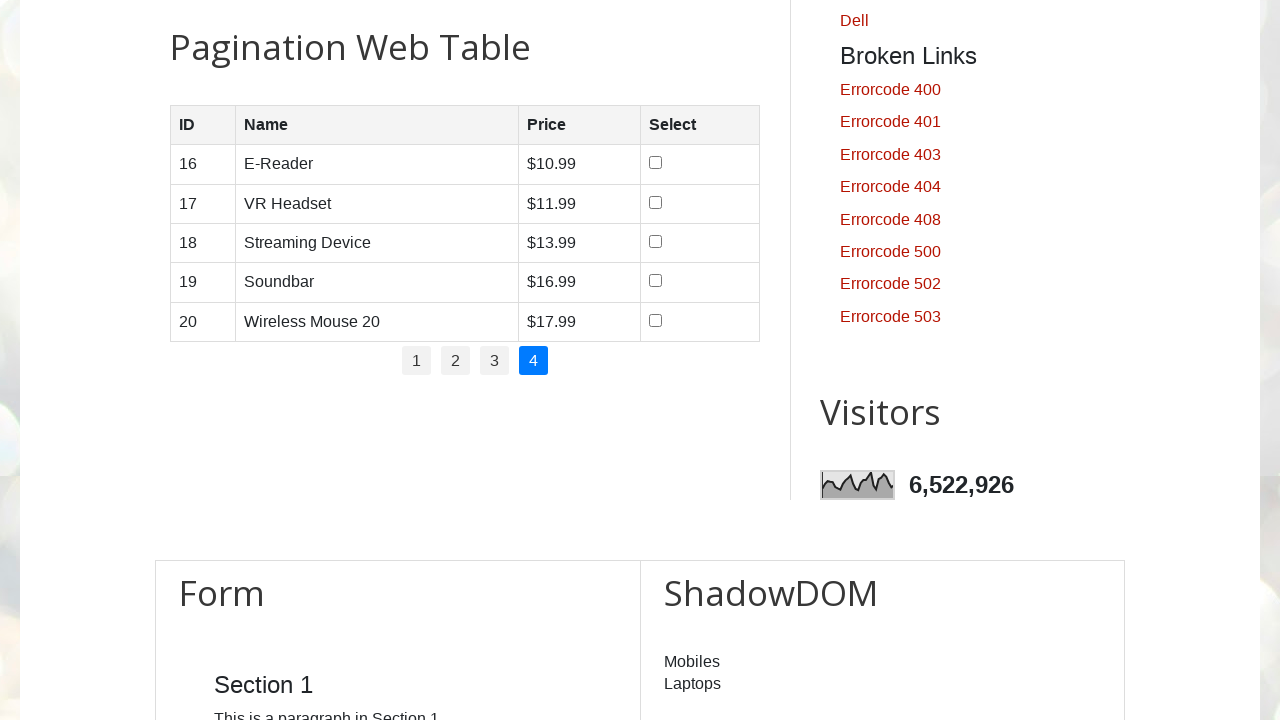

Clicked checkbox for row on page 4 at (656, 163) on #productTable tbody tr >> nth=0 >> td >> nth=3 >> input
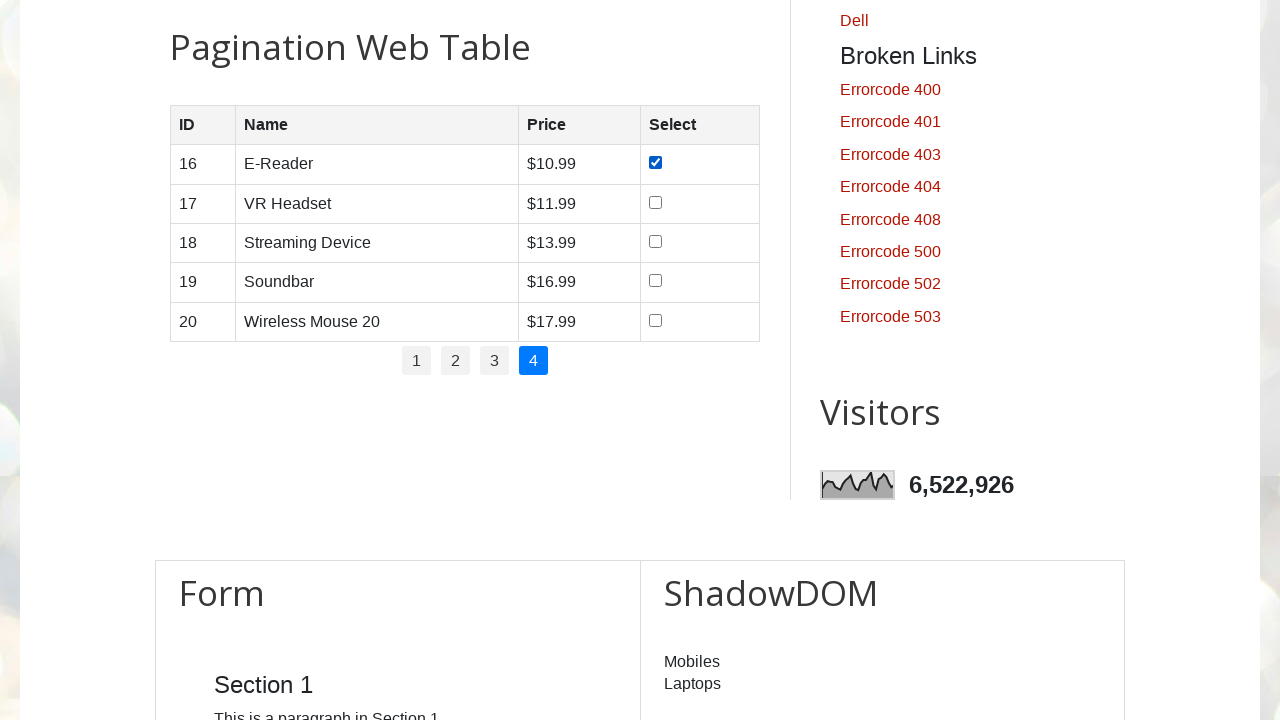

Clicked checkbox for row on page 4 at (656, 202) on #productTable tbody tr >> nth=1 >> td >> nth=3 >> input
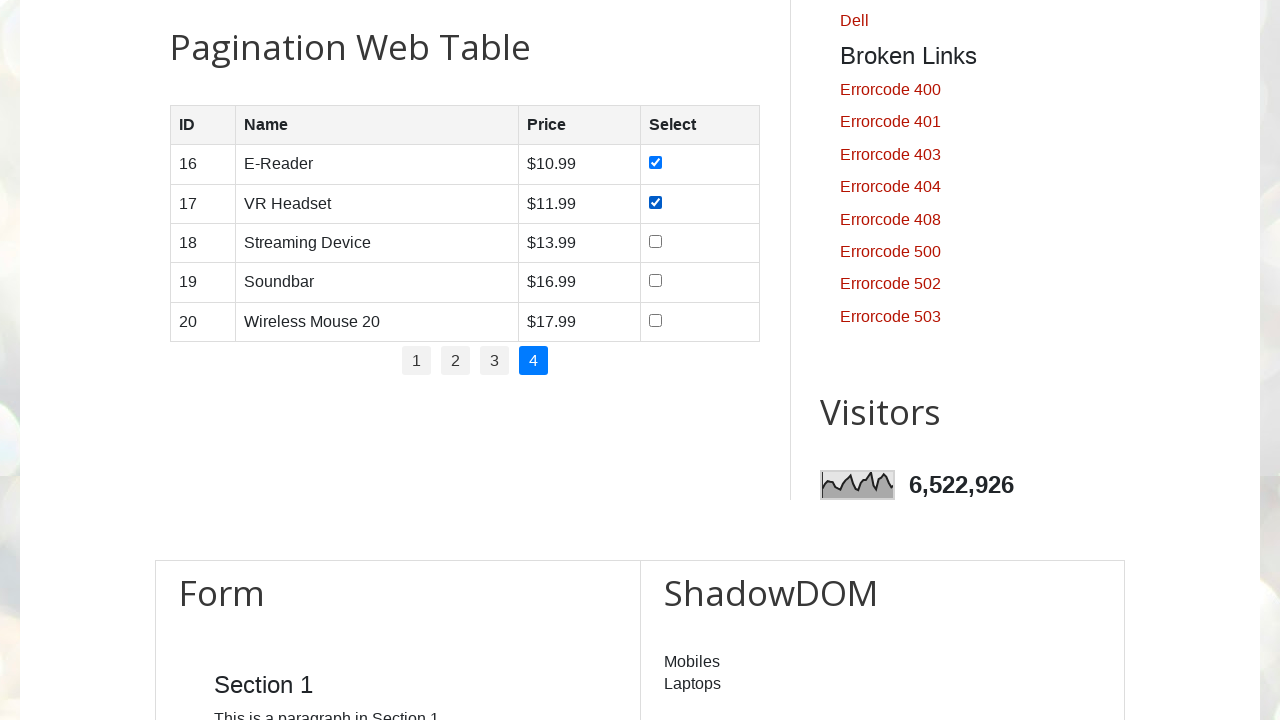

Clicked checkbox for row on page 4 at (656, 241) on #productTable tbody tr >> nth=2 >> td >> nth=3 >> input
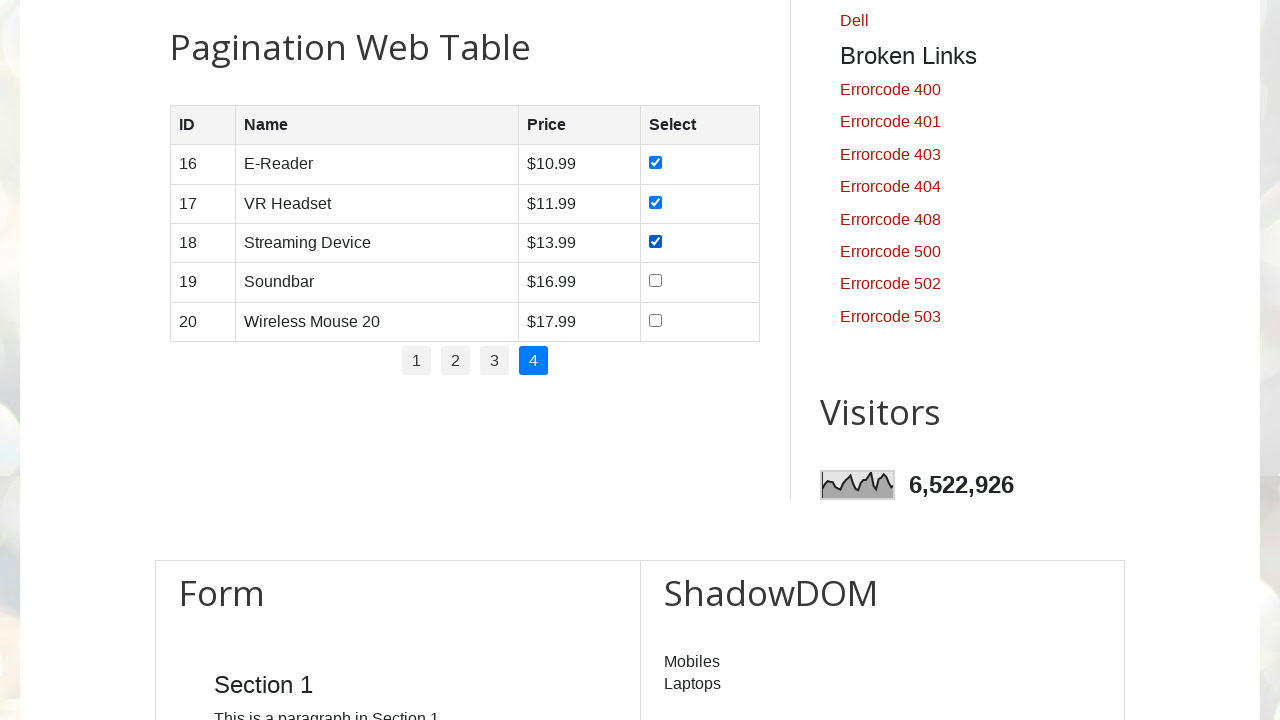

Clicked checkbox for row on page 4 at (656, 281) on #productTable tbody tr >> nth=3 >> td >> nth=3 >> input
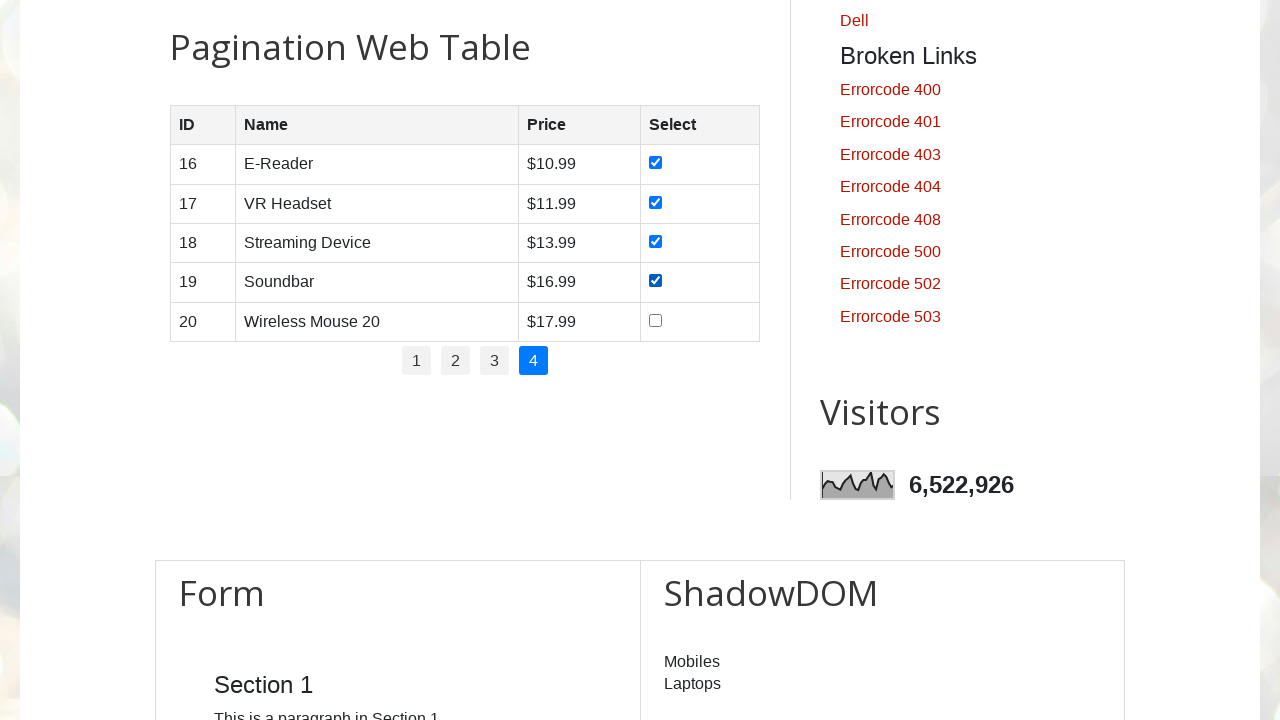

Clicked checkbox for row on page 4 at (656, 320) on #productTable tbody tr >> nth=4 >> td >> nth=3 >> input
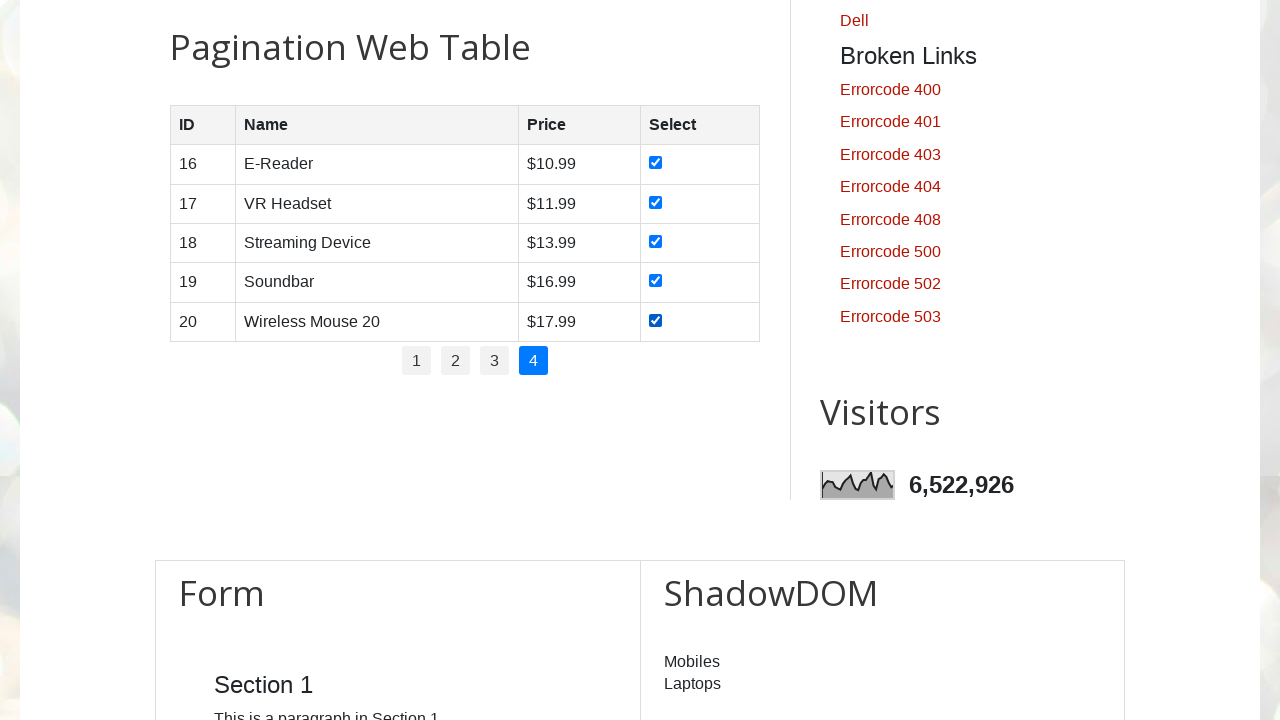

Waited for final state after selecting all checkboxes
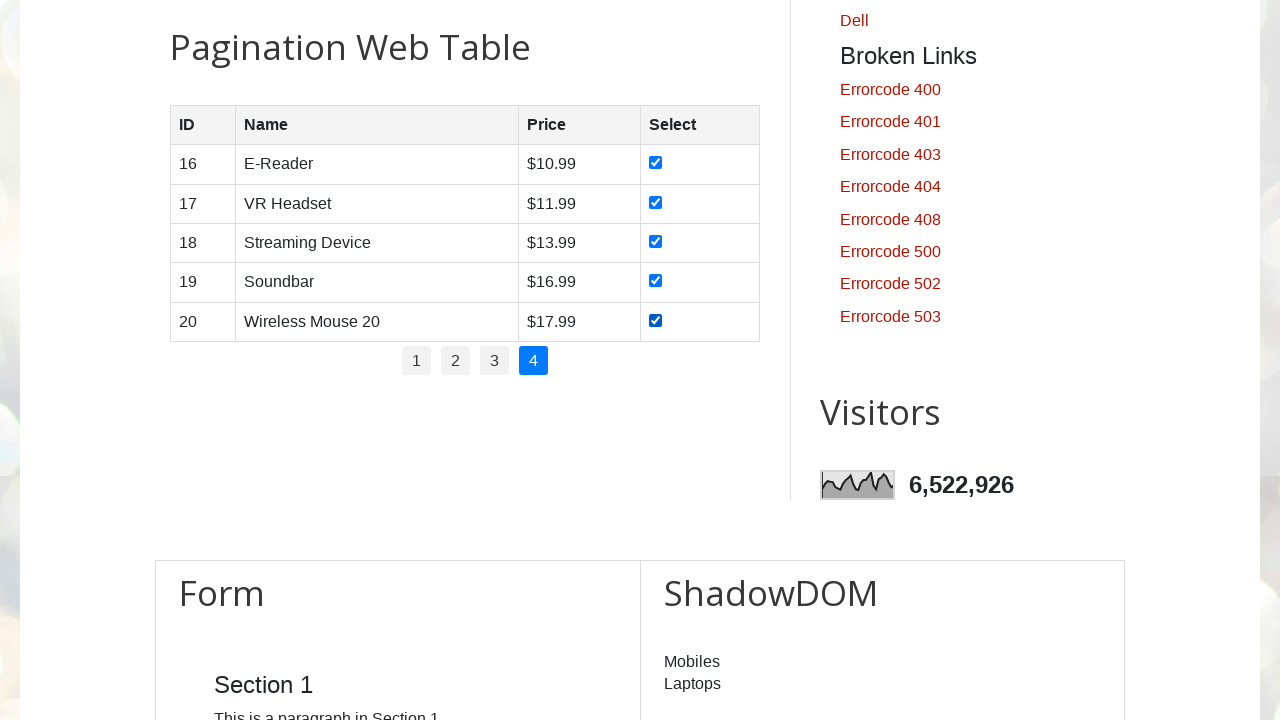

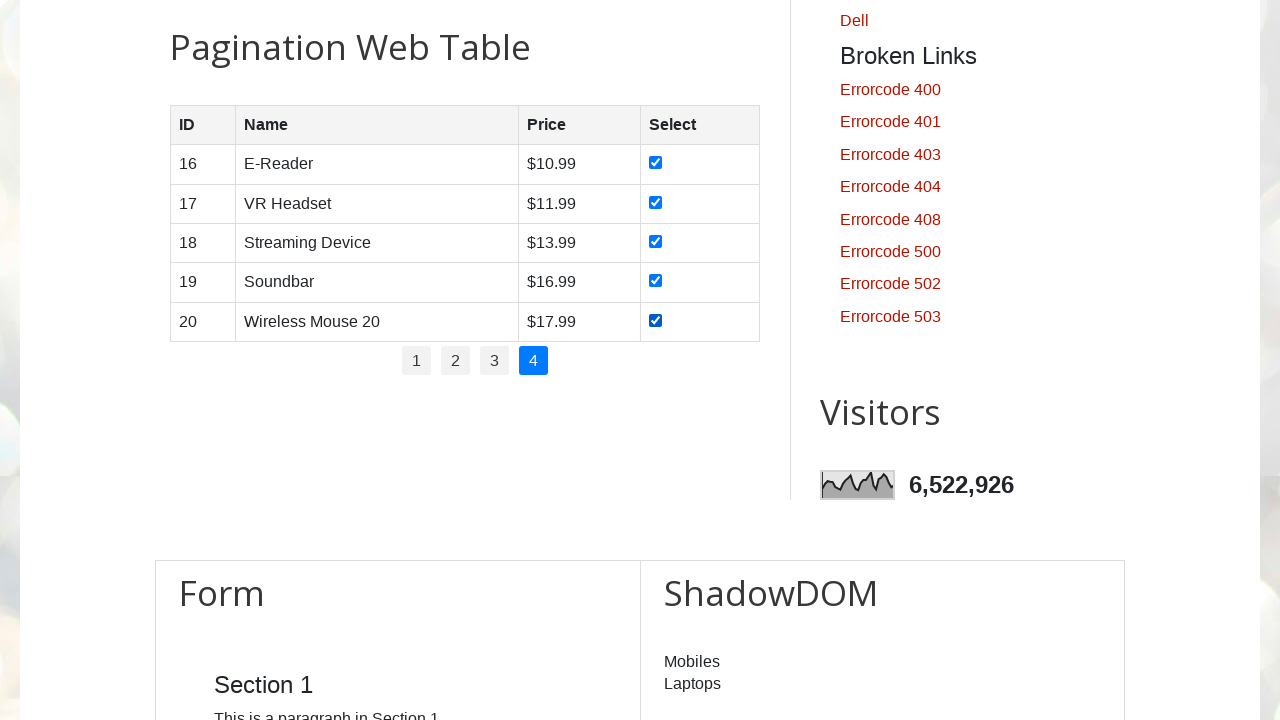